Tests cross-domain navigation by removing target attribute from a link and navigating to external site

Starting URL: https://rahulshettyacademy.com/AutomationPractice/

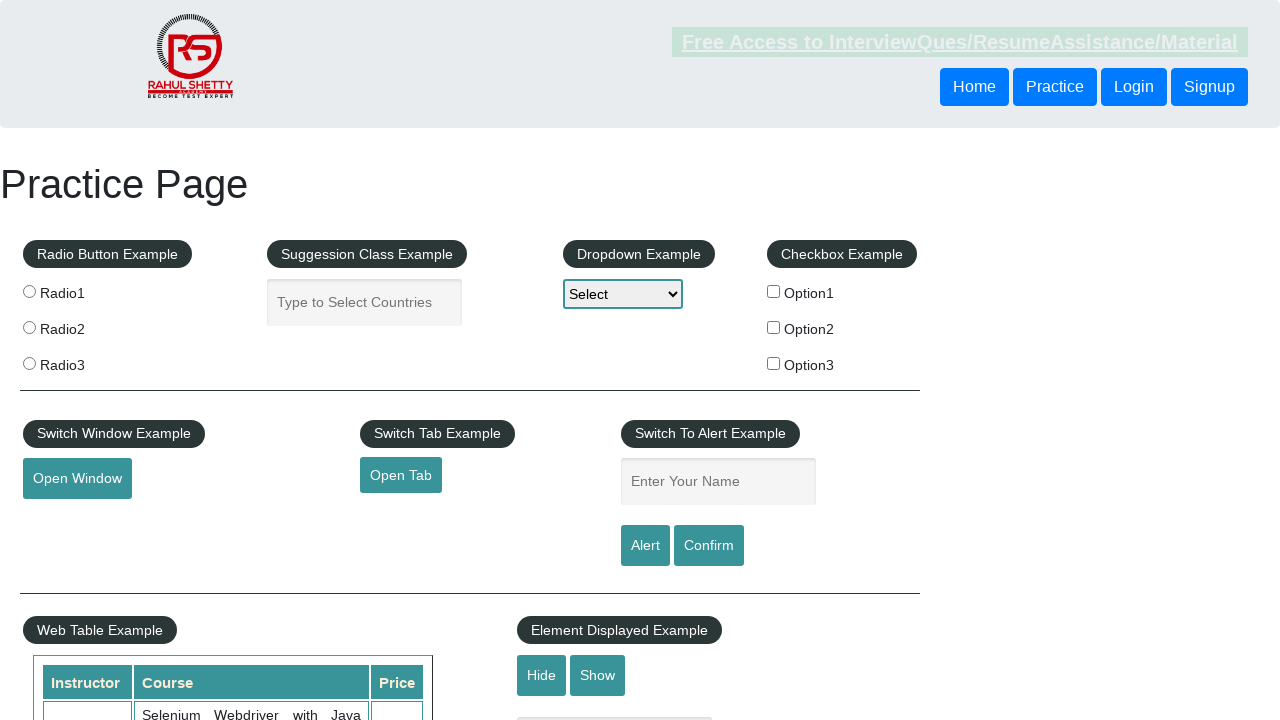

Clicked open tab link to navigate to external site at (401, 475) on #opentab
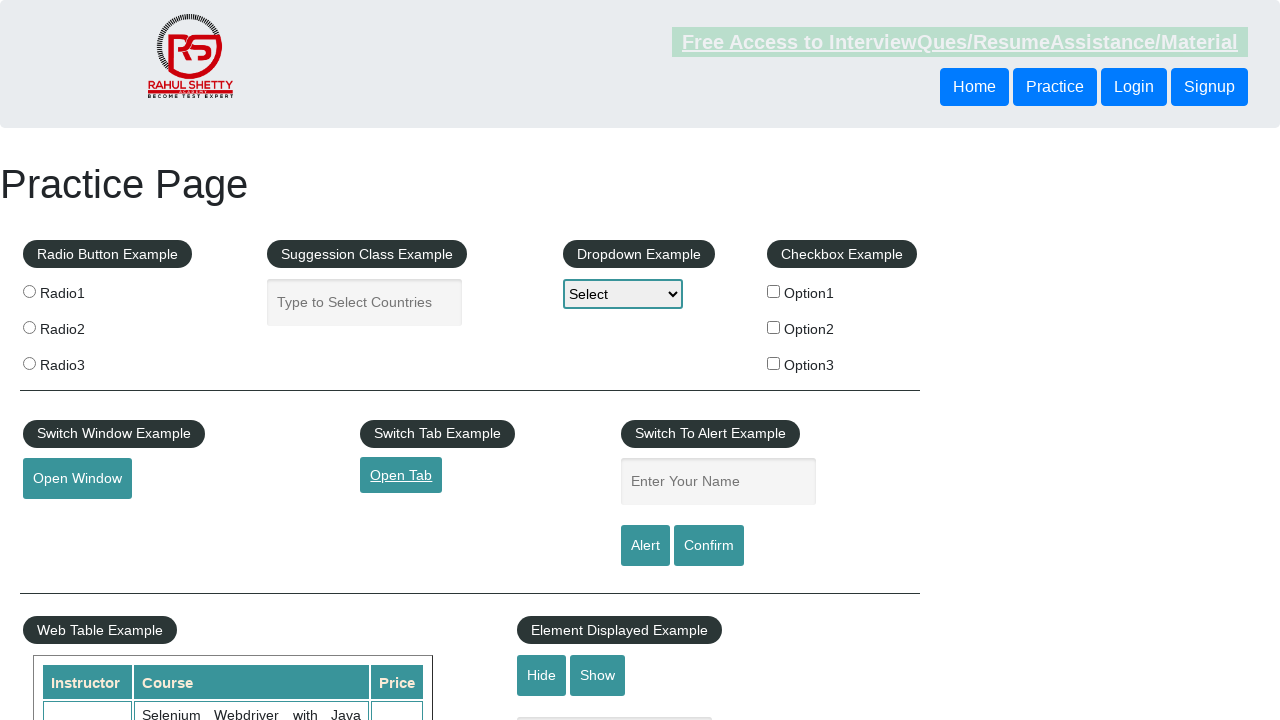

New page loaded and ready
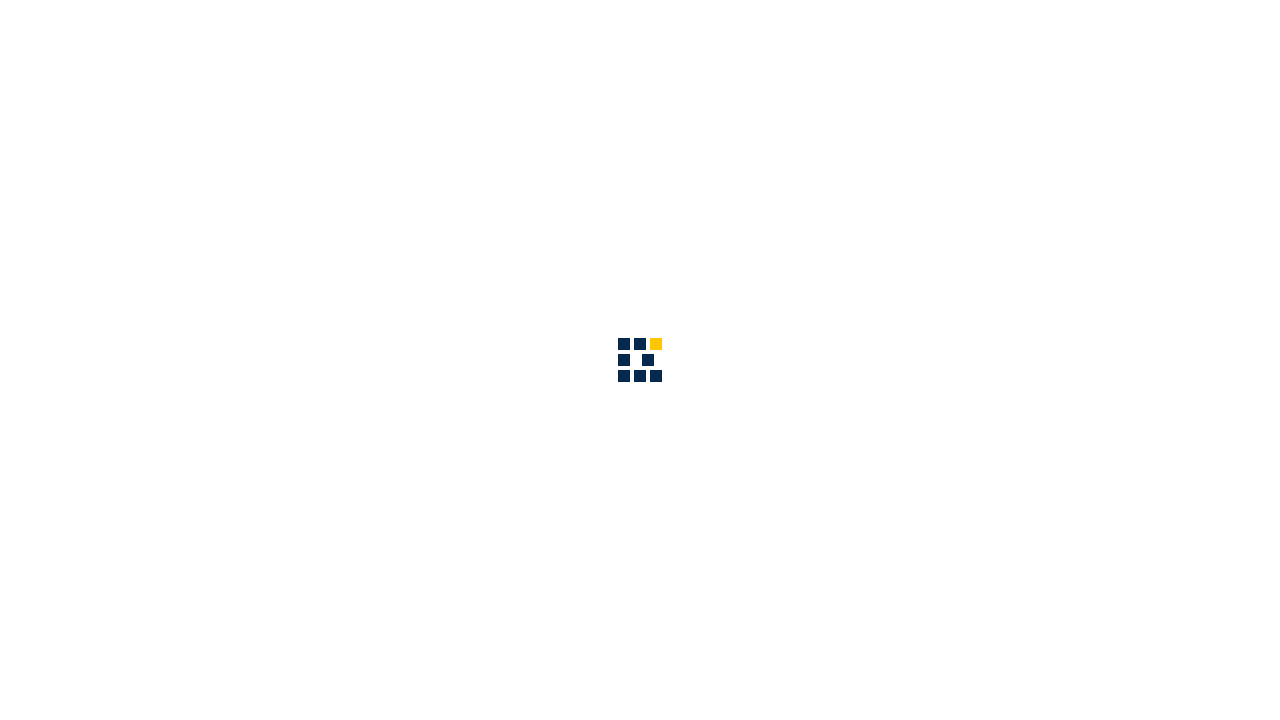

Clicked about link in the new page at (865, 36) on #navbarSupportedContent a[href*='about']
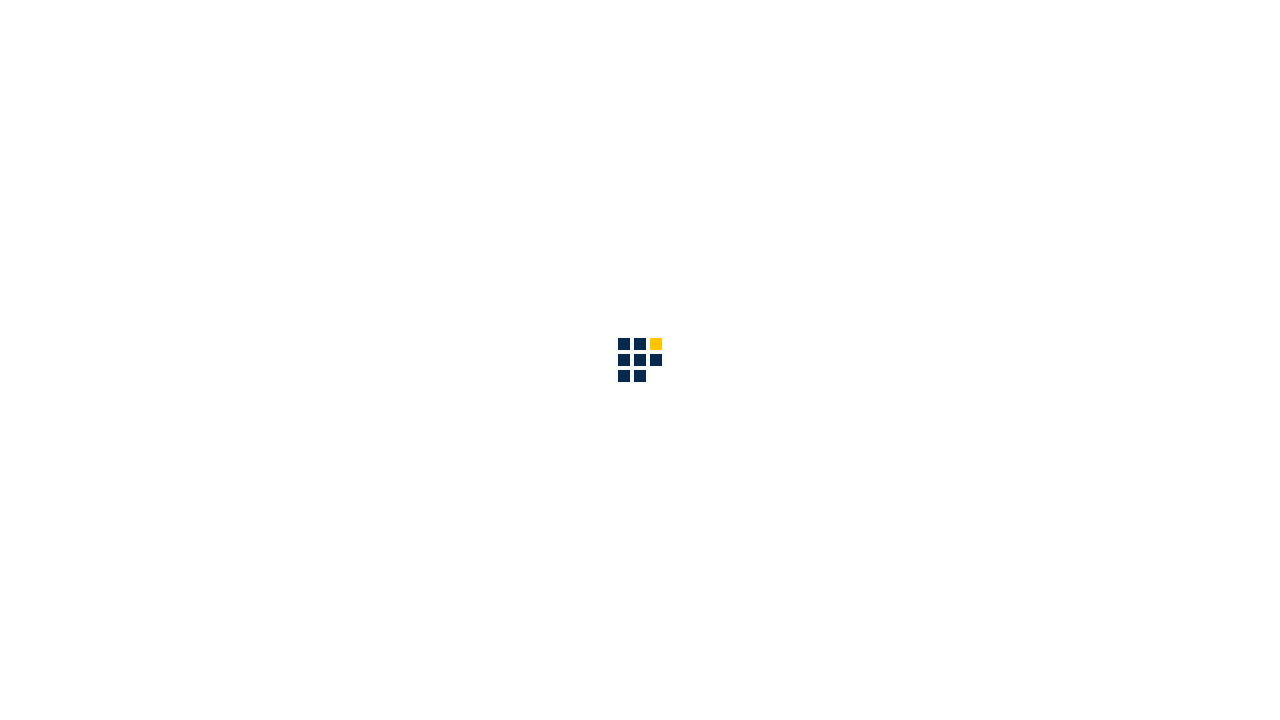

About page heading loaded and visible
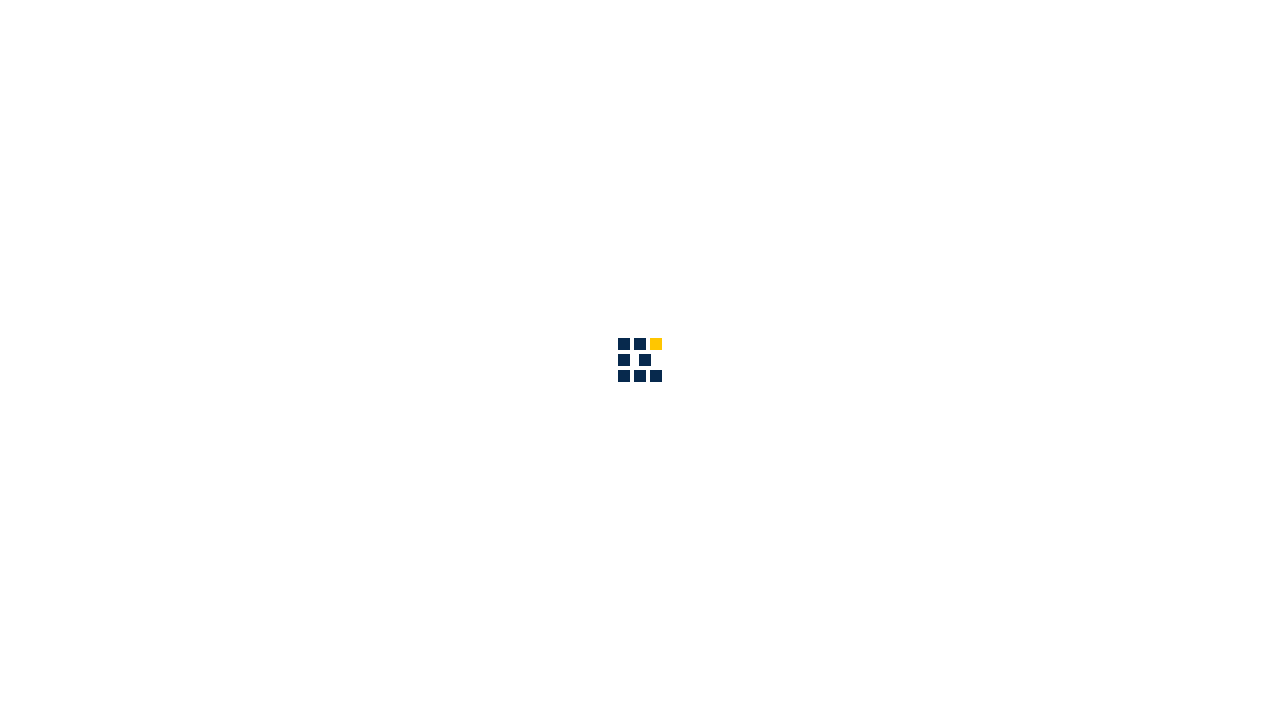

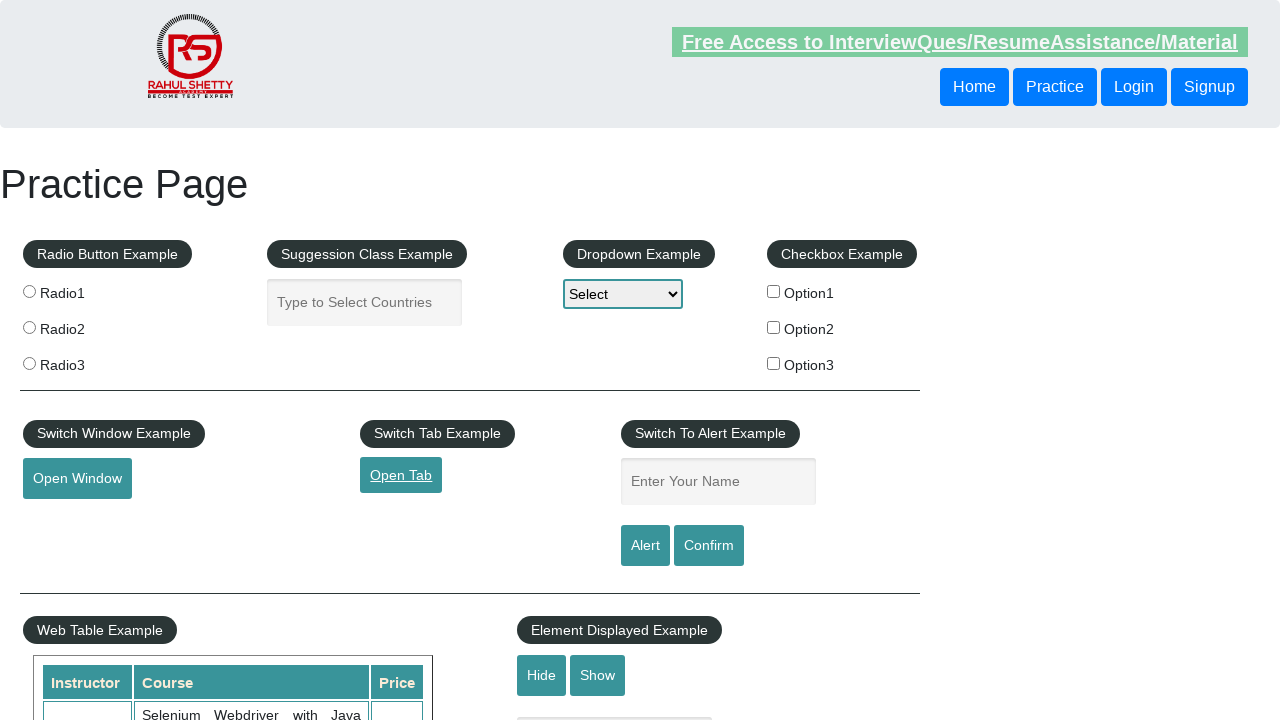